Tests that a user can successfully submit a practice form by filling in first name, last name, selecting gender, entering mobile number, and verifying the success message.

Starting URL: https://demoqa.com/forms

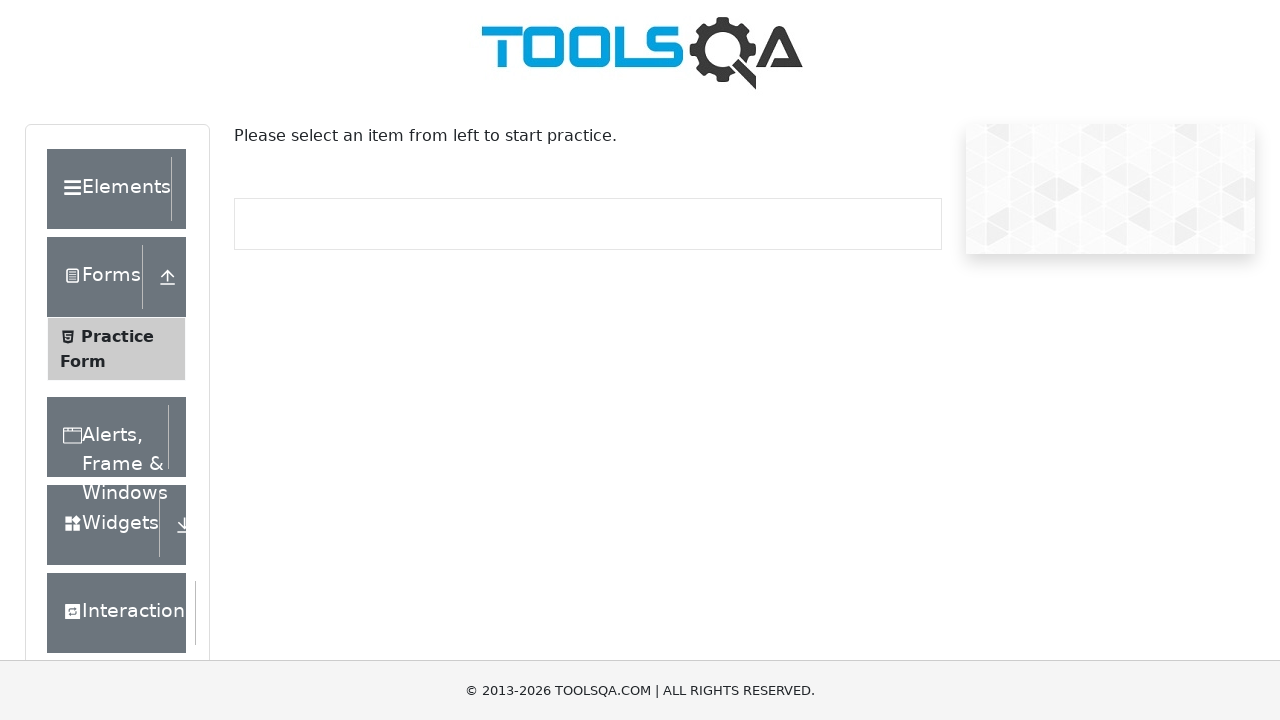

Clicked on Practice Form link to navigate to the form at (117, 336) on text=Practice Form
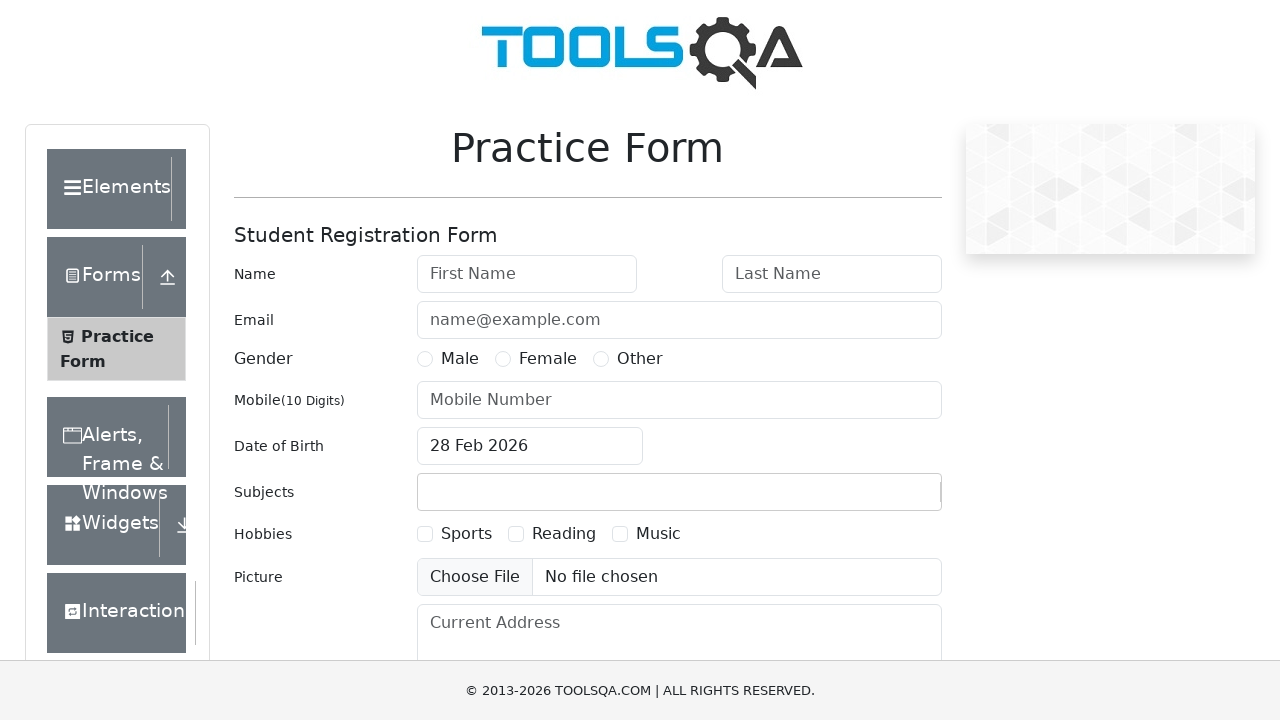

Filled in first name field with 'Jennifer' on #firstName
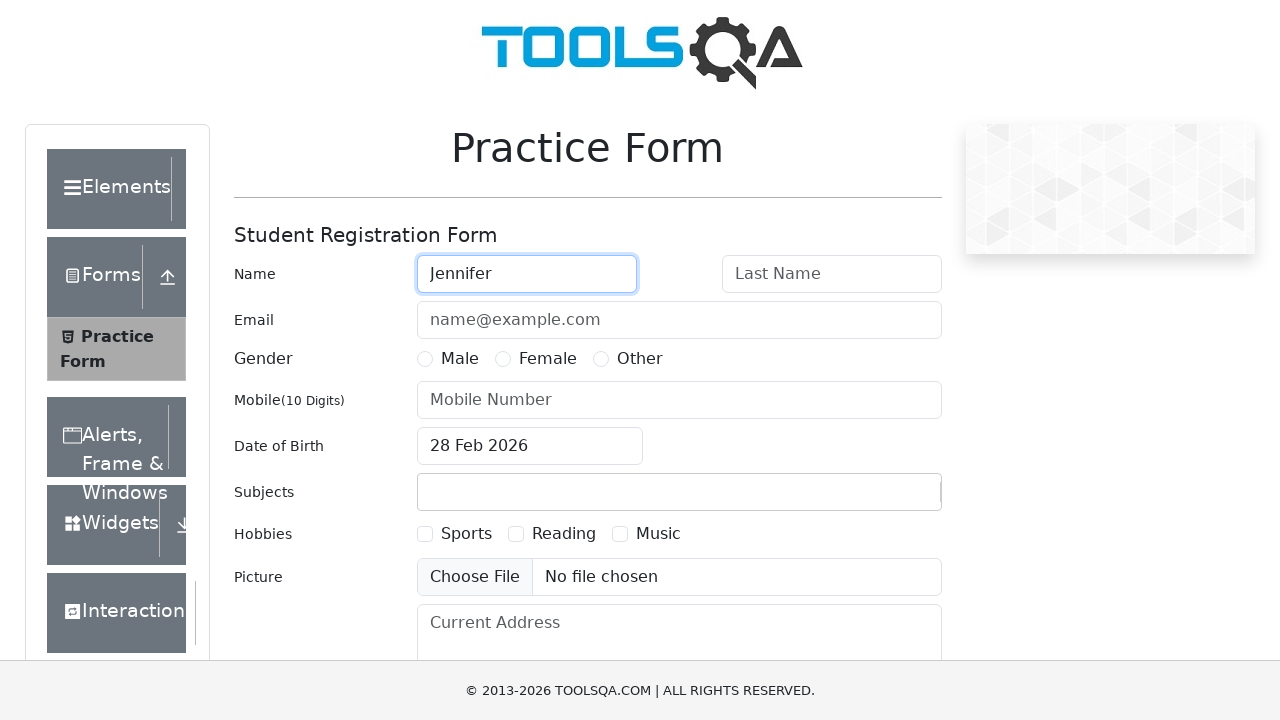

Filled in last name field with 'Thompson' on #lastName
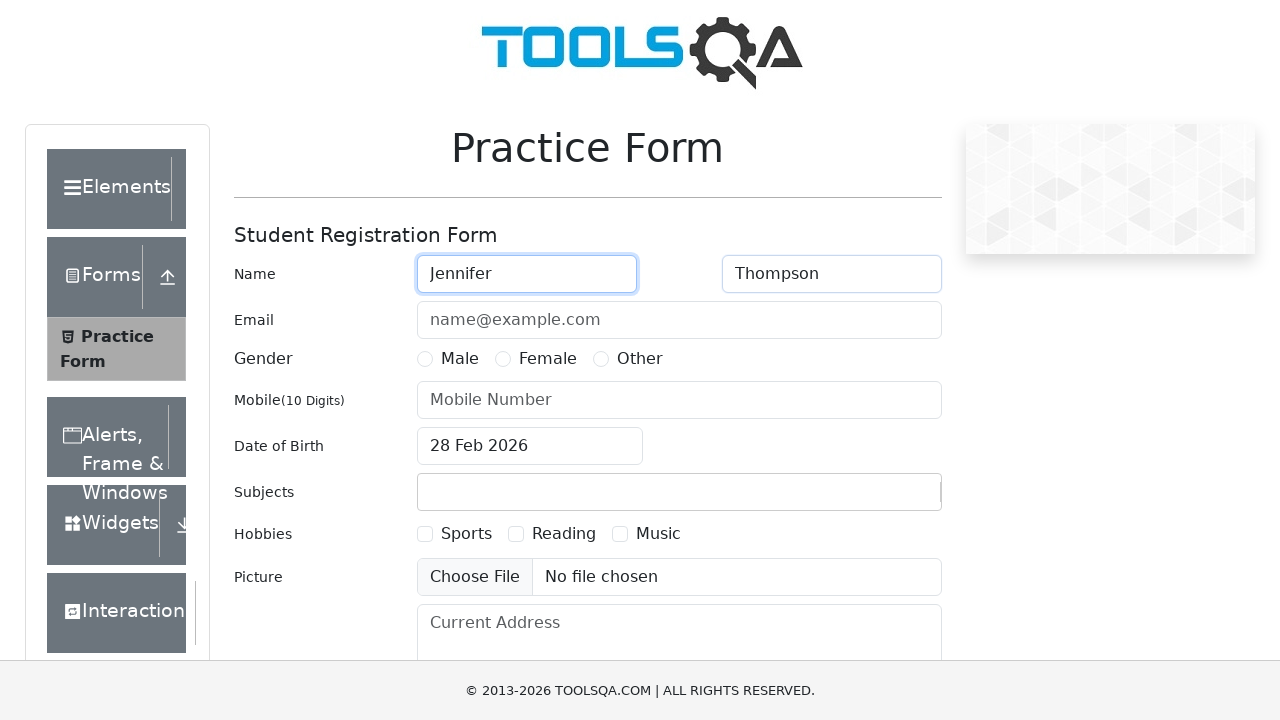

Selected Female gender option at (548, 359) on label[for='gender-radio-2']
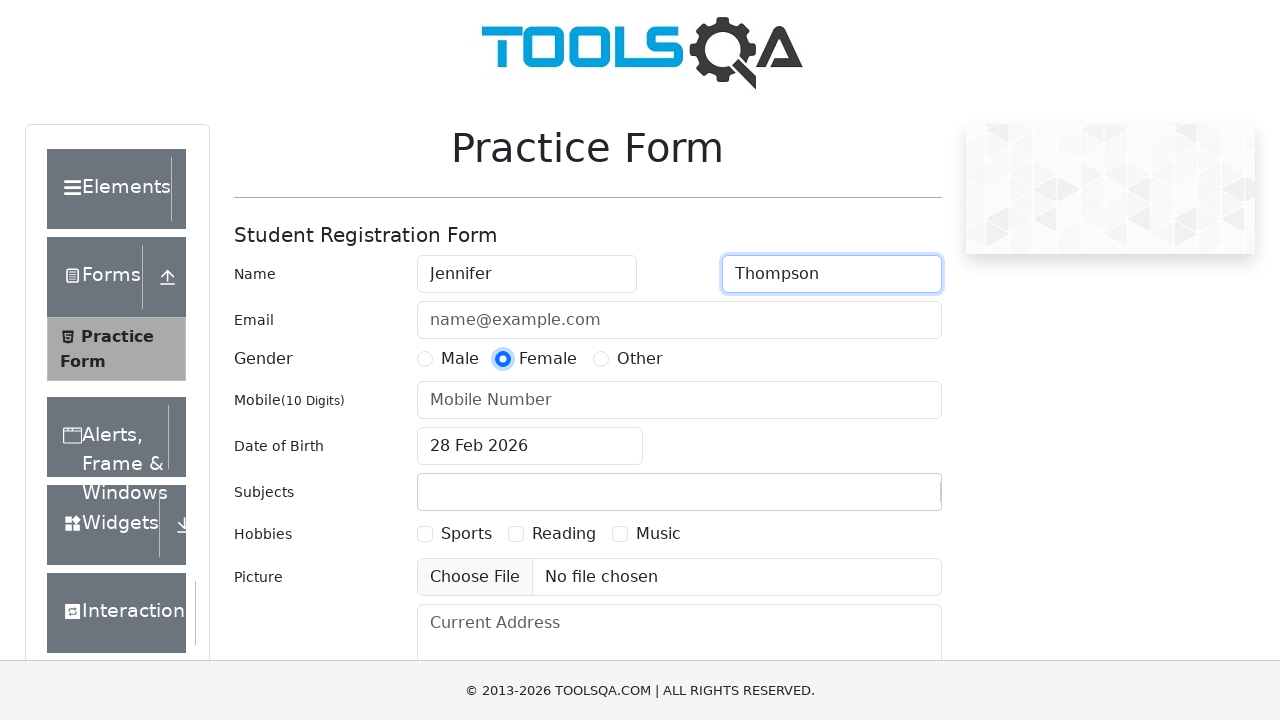

Filled in mobile number field with '0123456789' on #userNumber
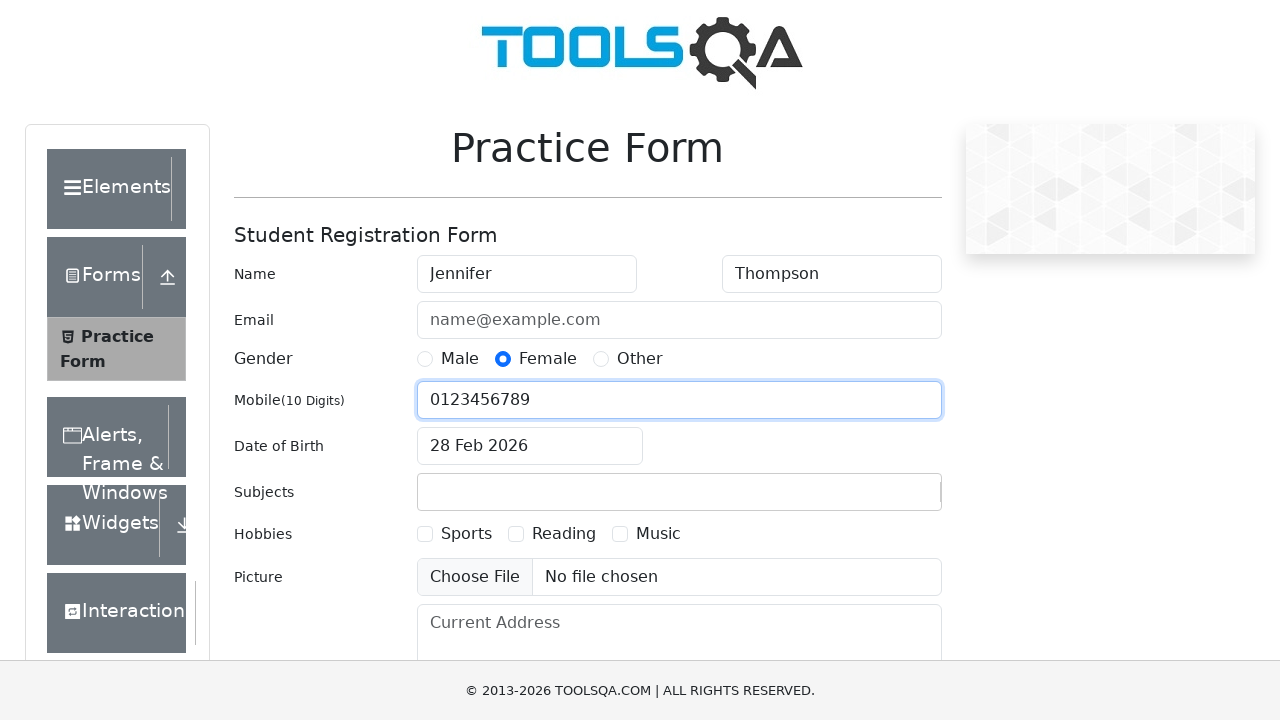

Clicked submit button to submit the form at (885, 499) on #submit
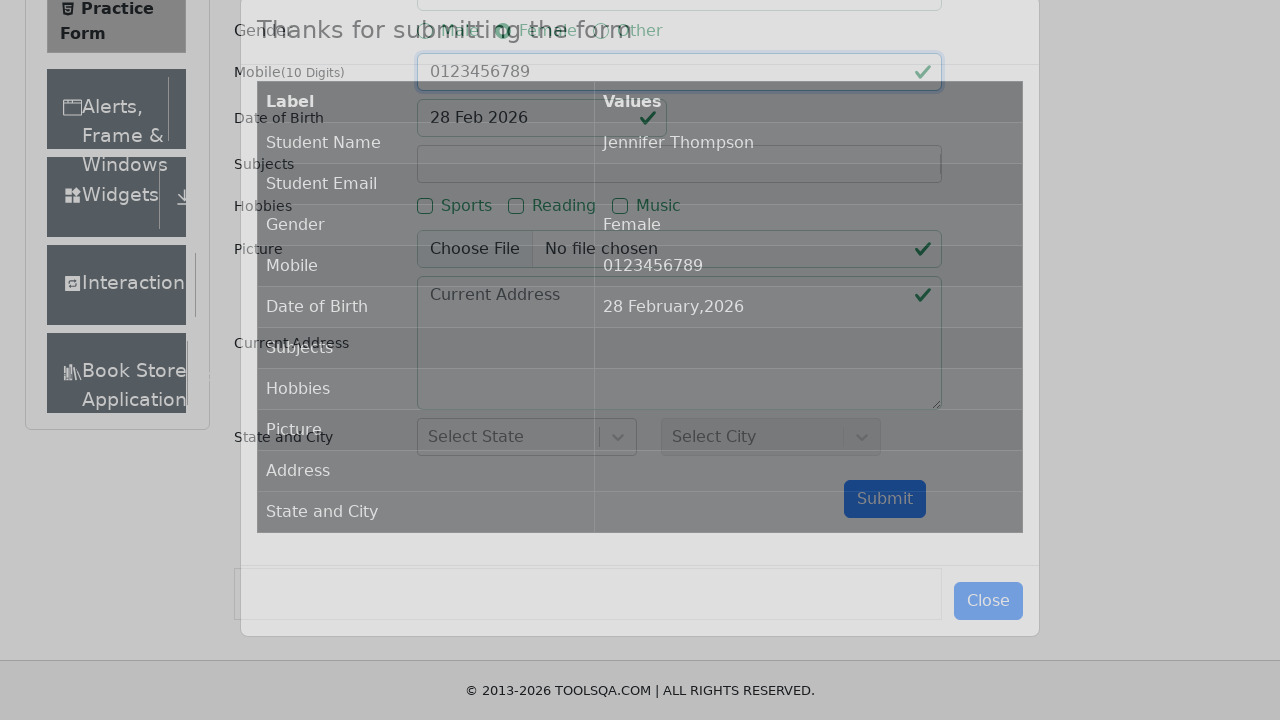

Success message modal appeared
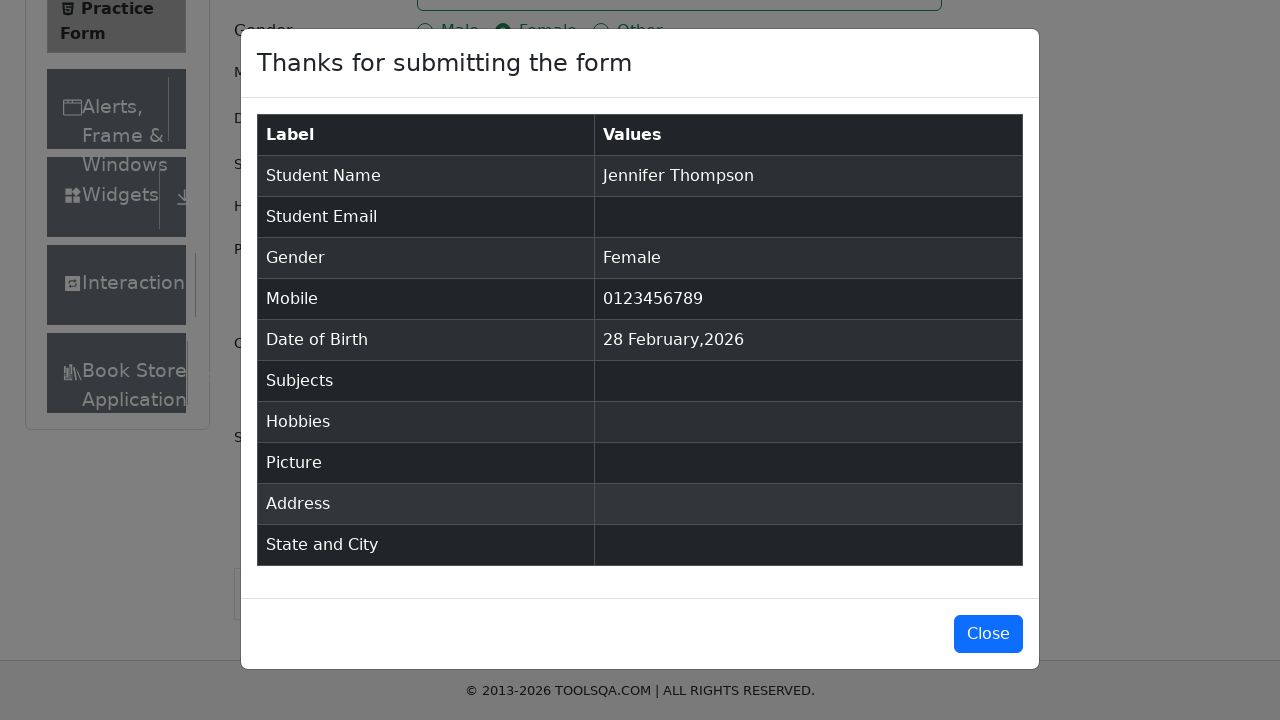

Retrieved success message text
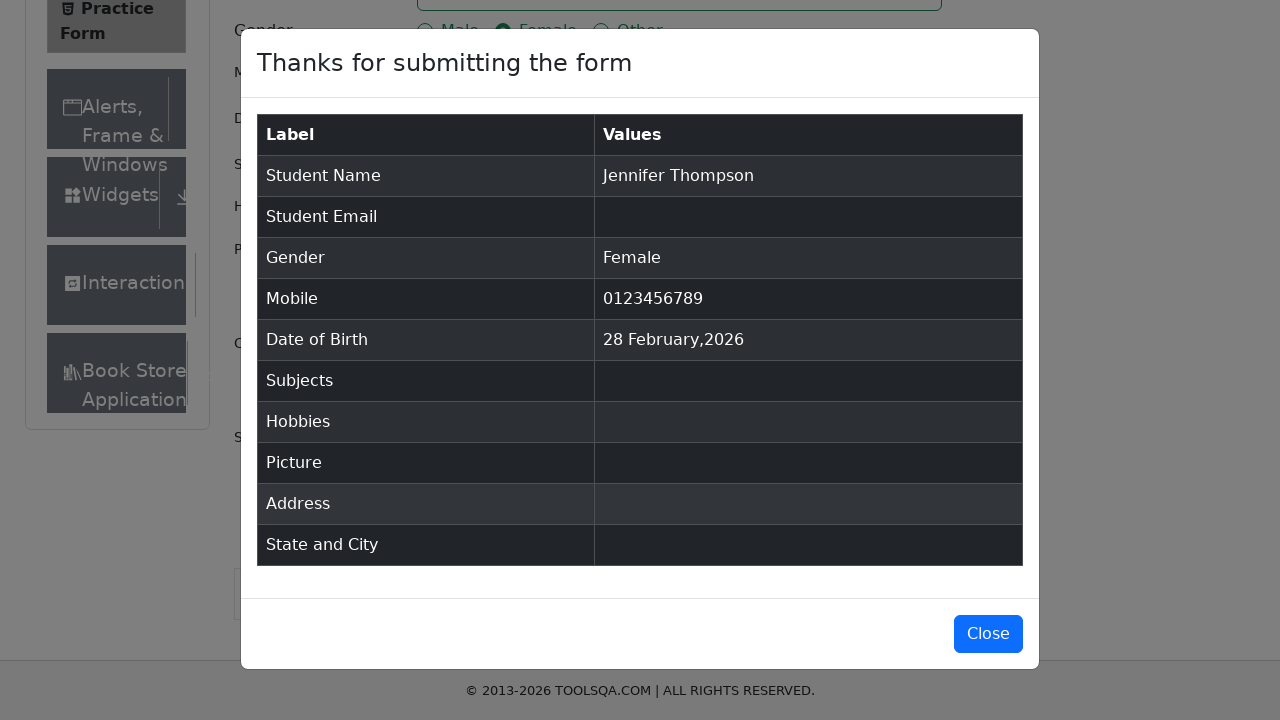

Verified success message equals 'Thanks for submitting the form'
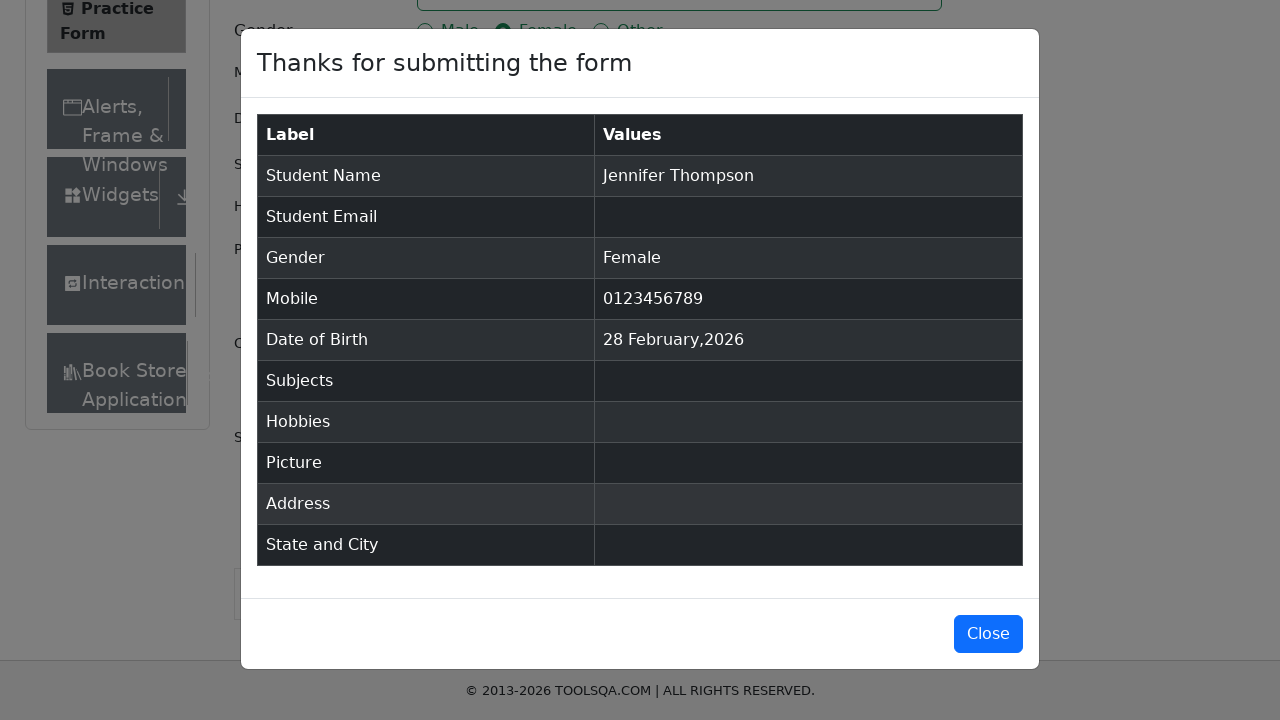

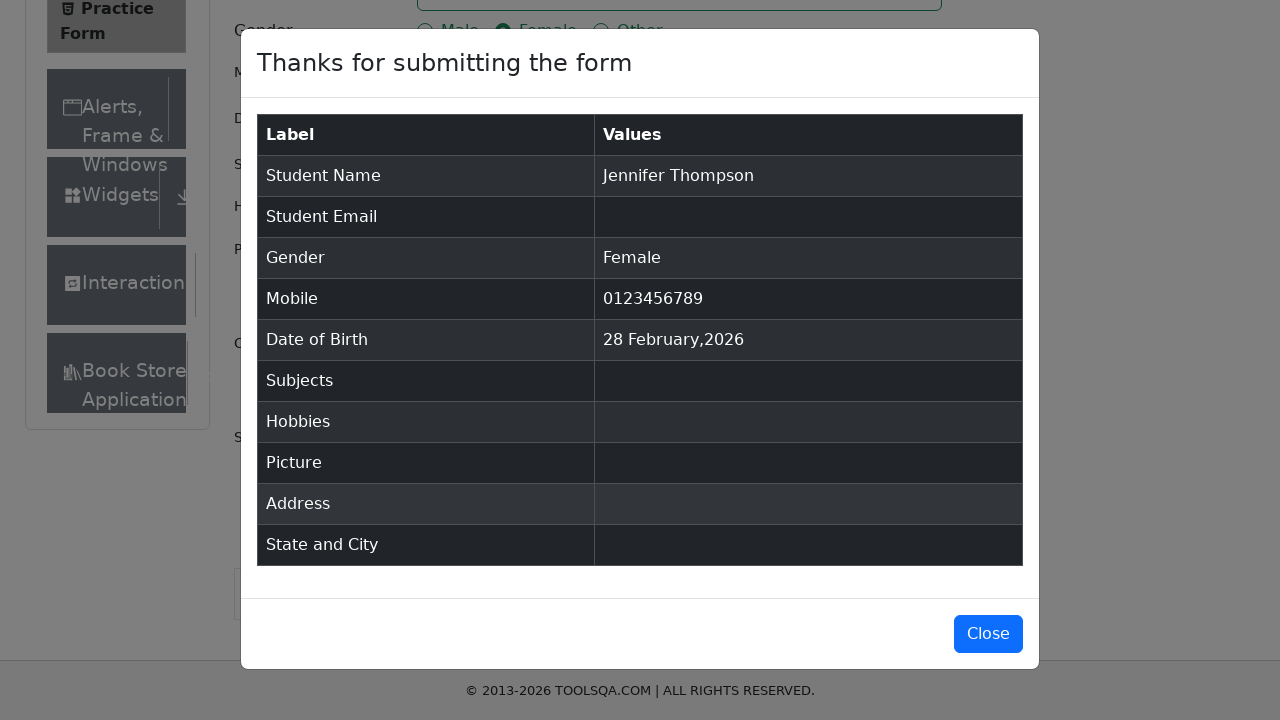